Tests hover functionality by hovering over the first avatar image and verifying that additional user information (caption) becomes visible.

Starting URL: http://the-internet.herokuapp.com/hovers

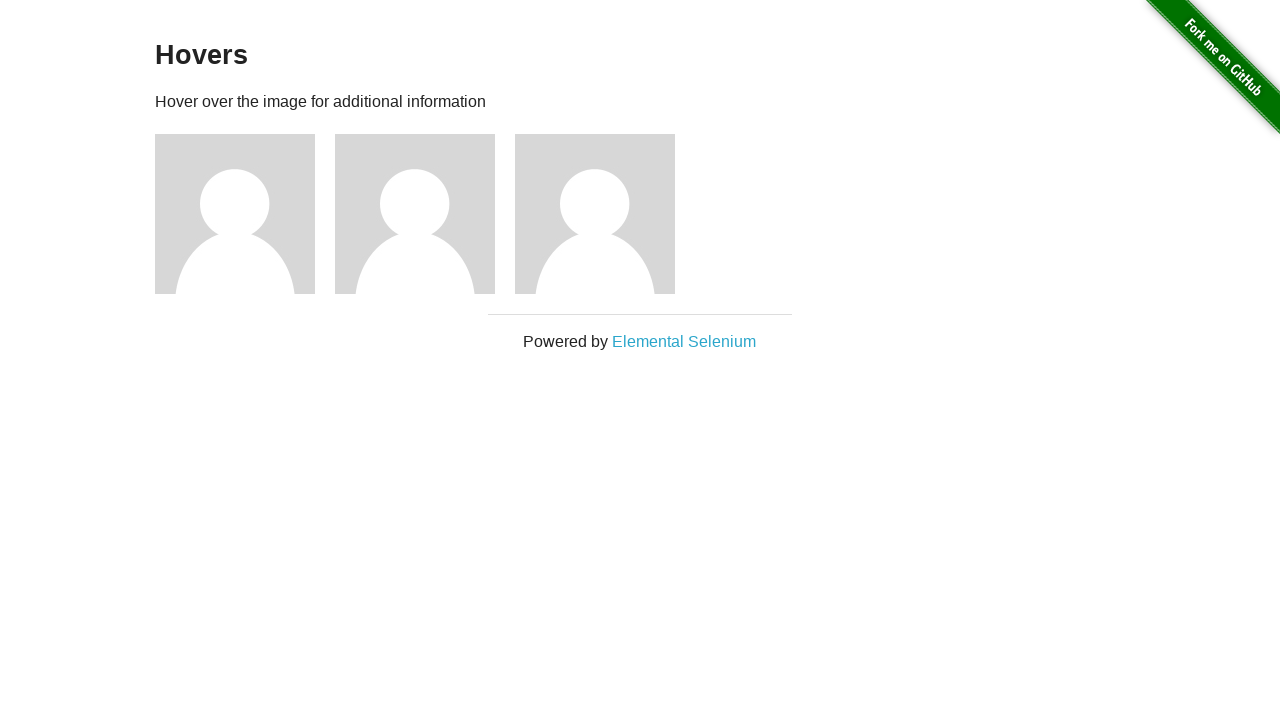

Located the first avatar figure element
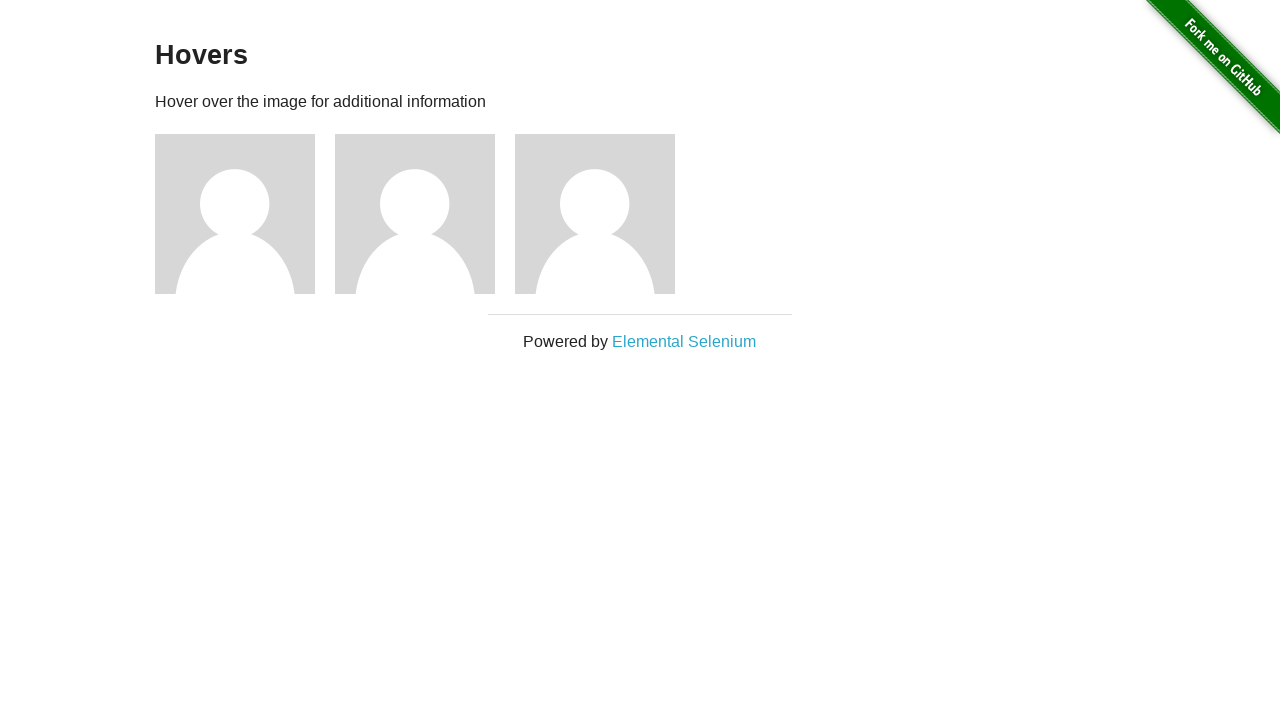

Hovered over the first avatar image at (245, 214) on .figure >> nth=0
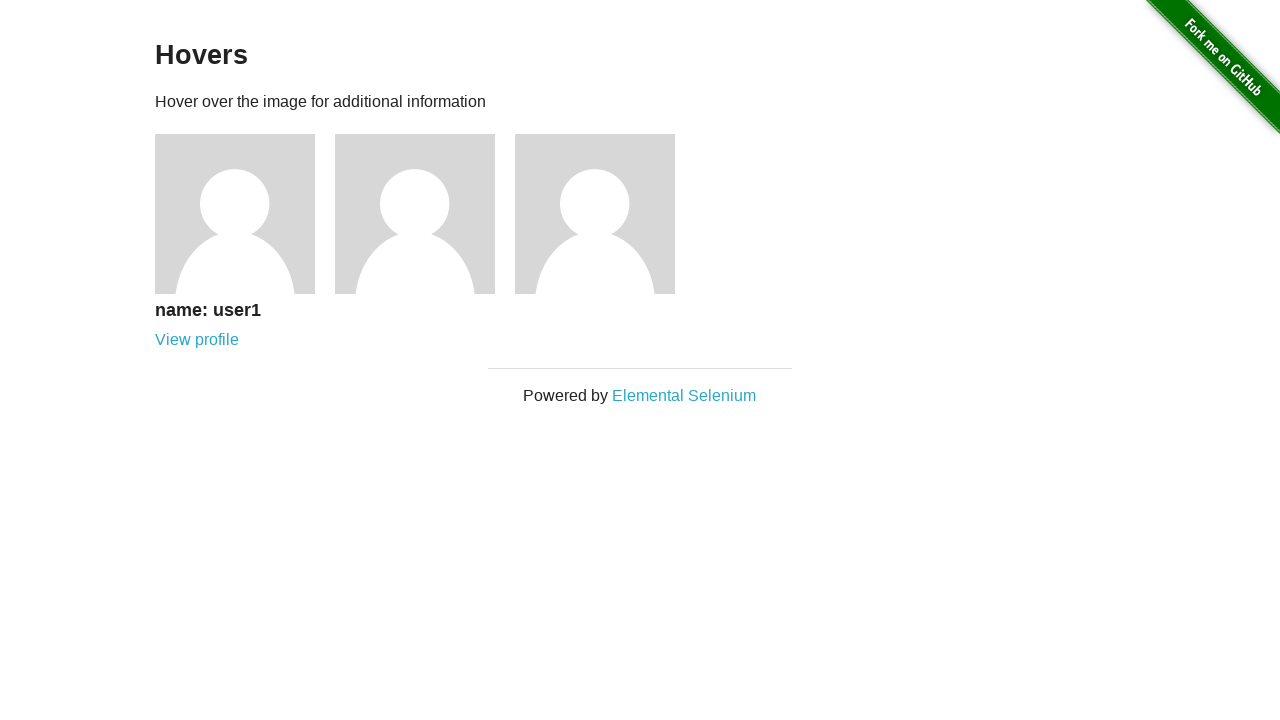

Located the caption element
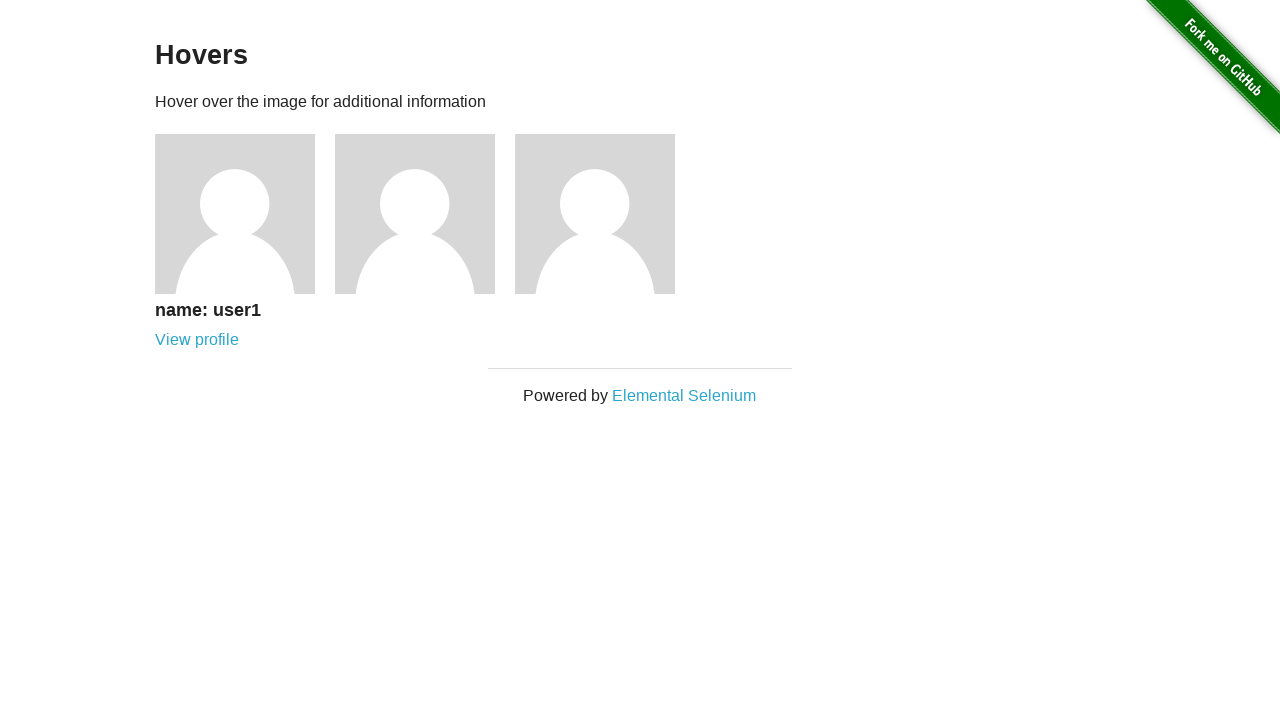

Verified that caption is visible after hover
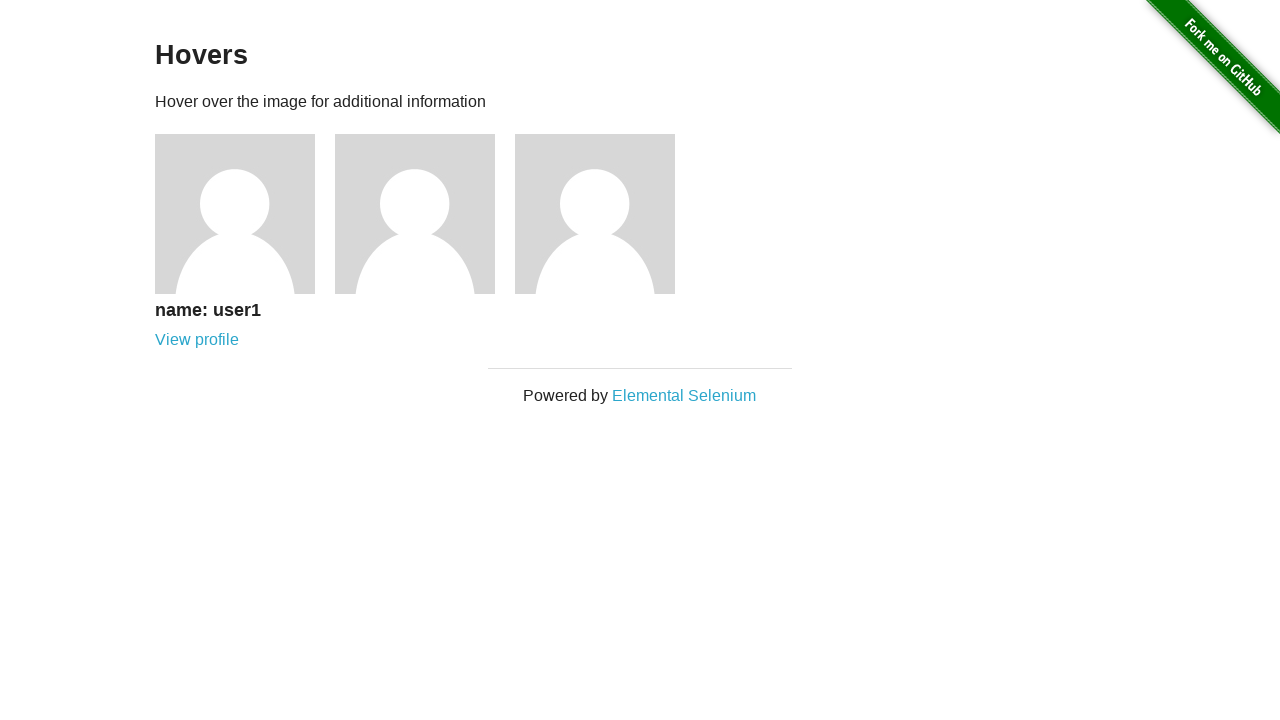

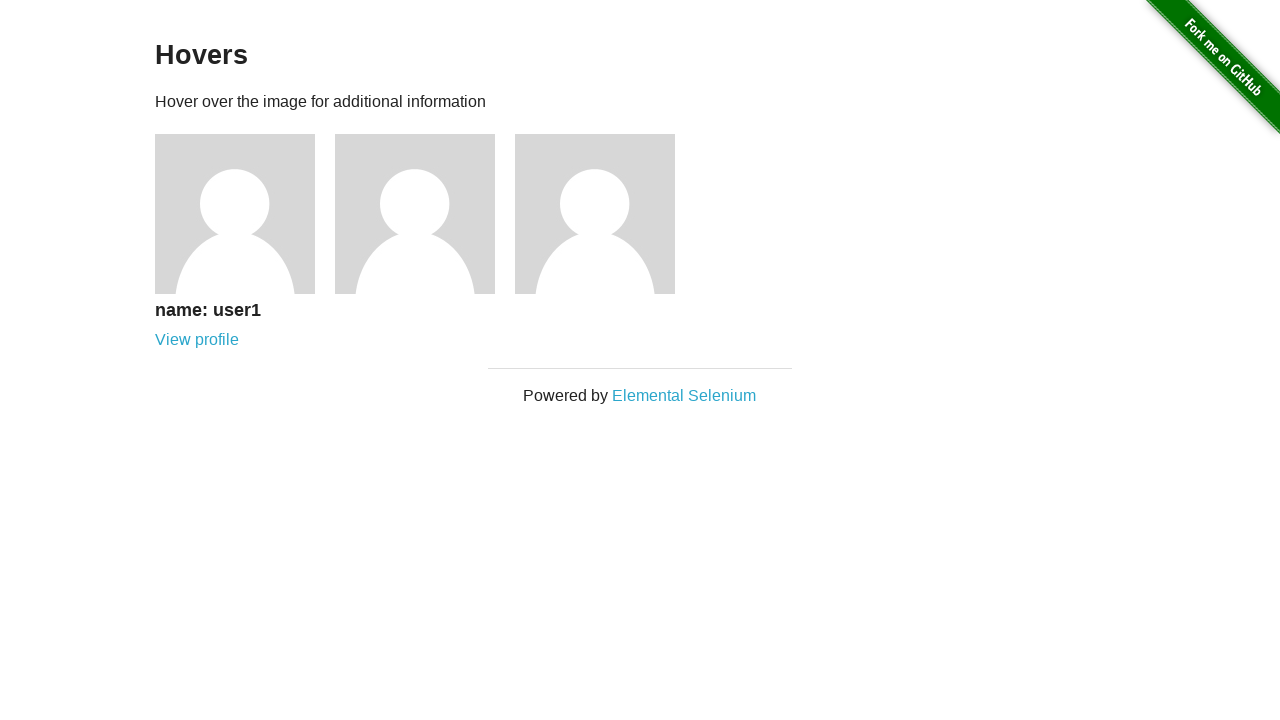